Navigates to Docuport beta site and verifies that the page title contains "Docuport"

Starting URL: https://beta.docuport.app

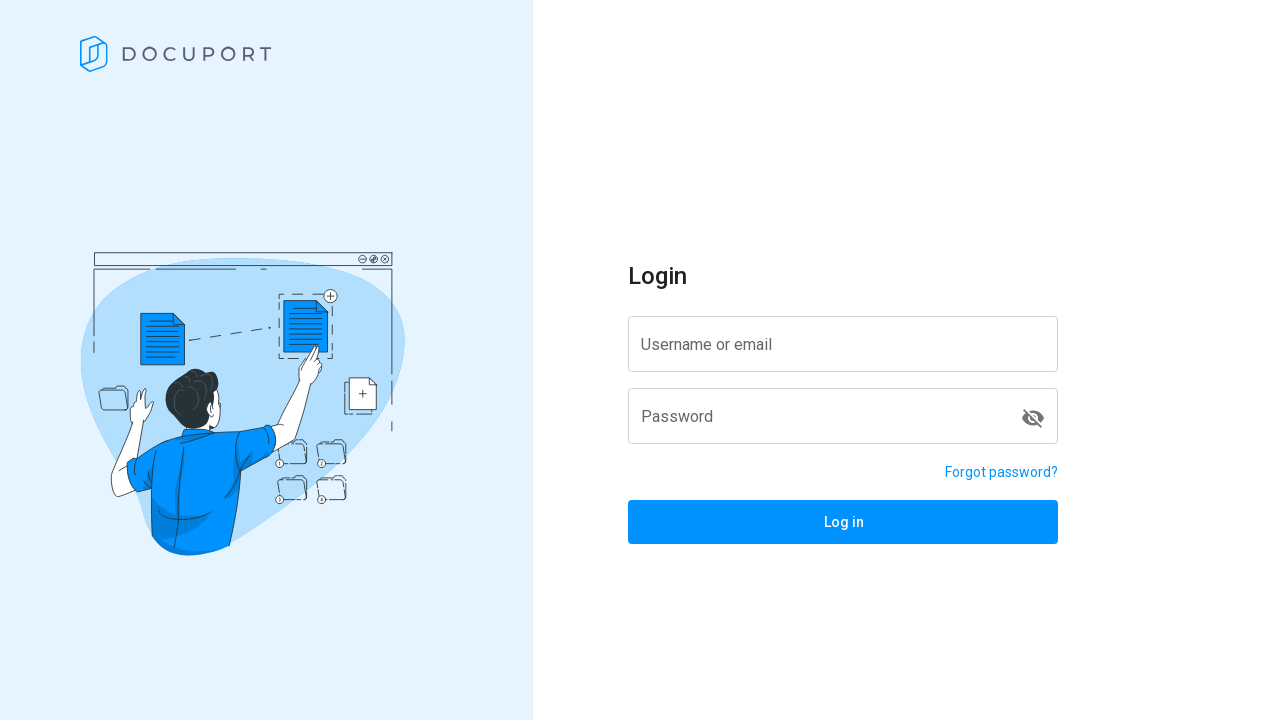

Navigated to Docuport beta site at https://beta.docuport.app
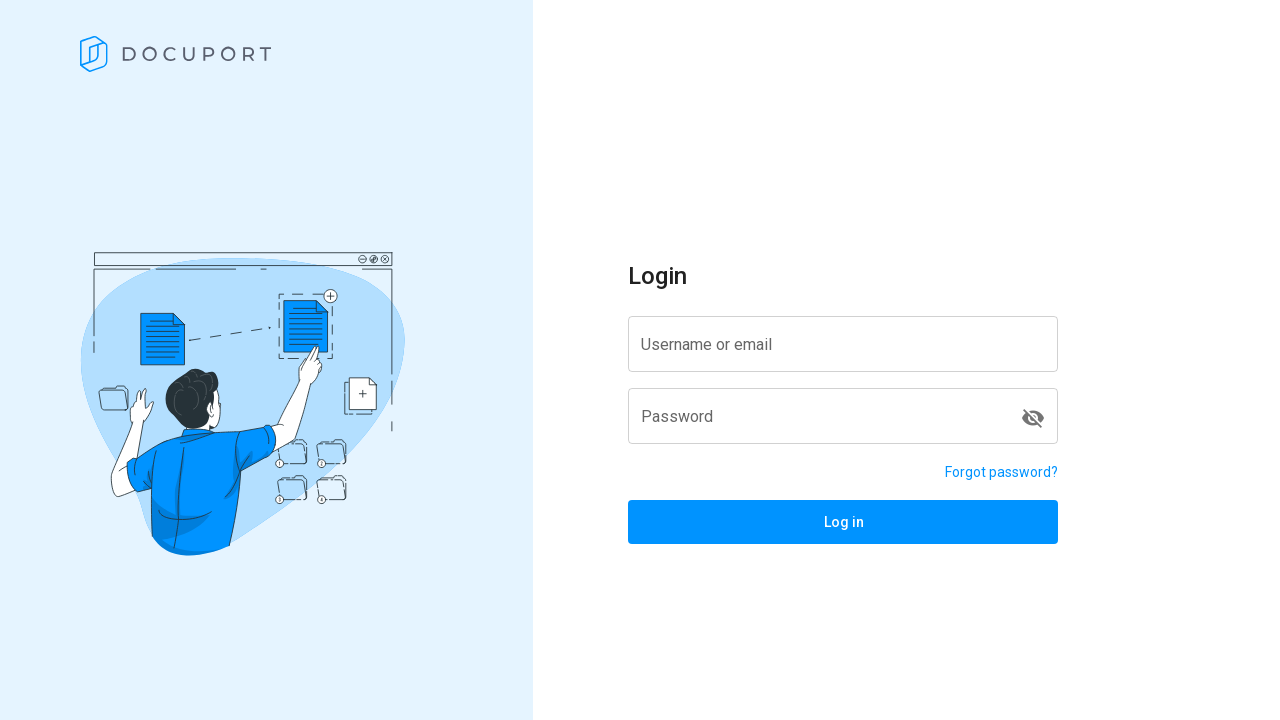

Verified page title contains 'Docuport' - actual title: 'Docuport'
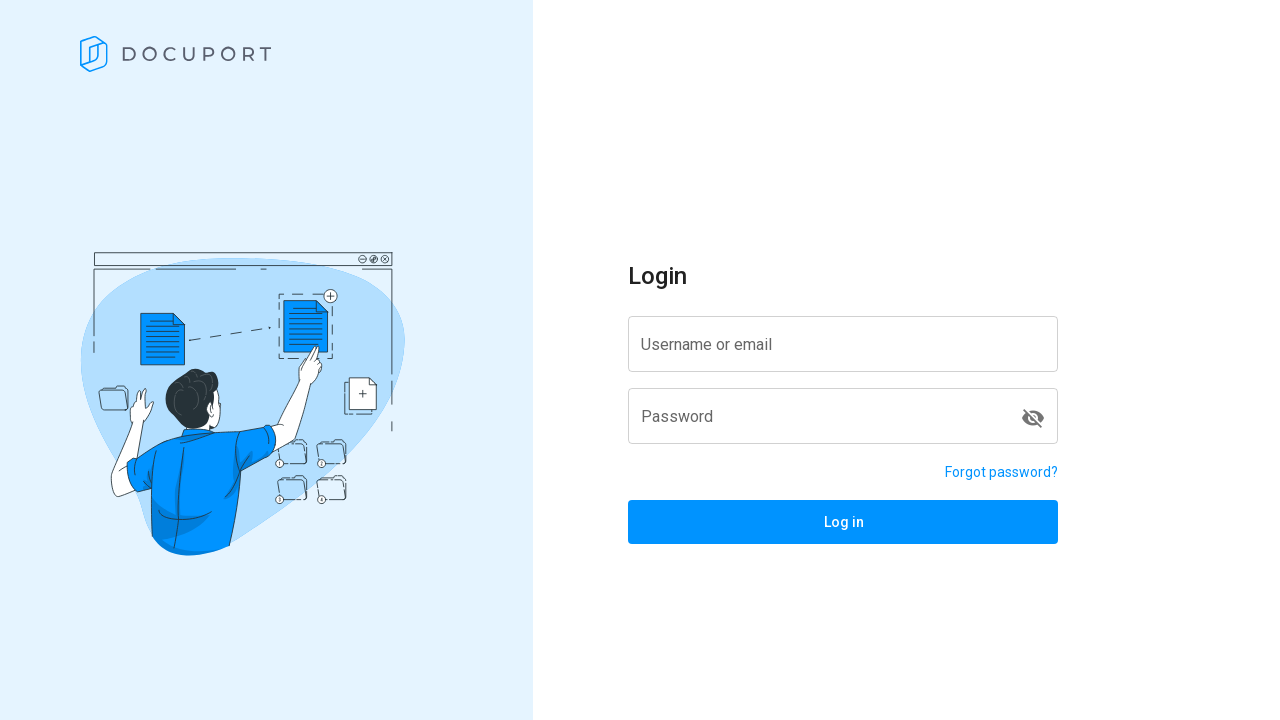

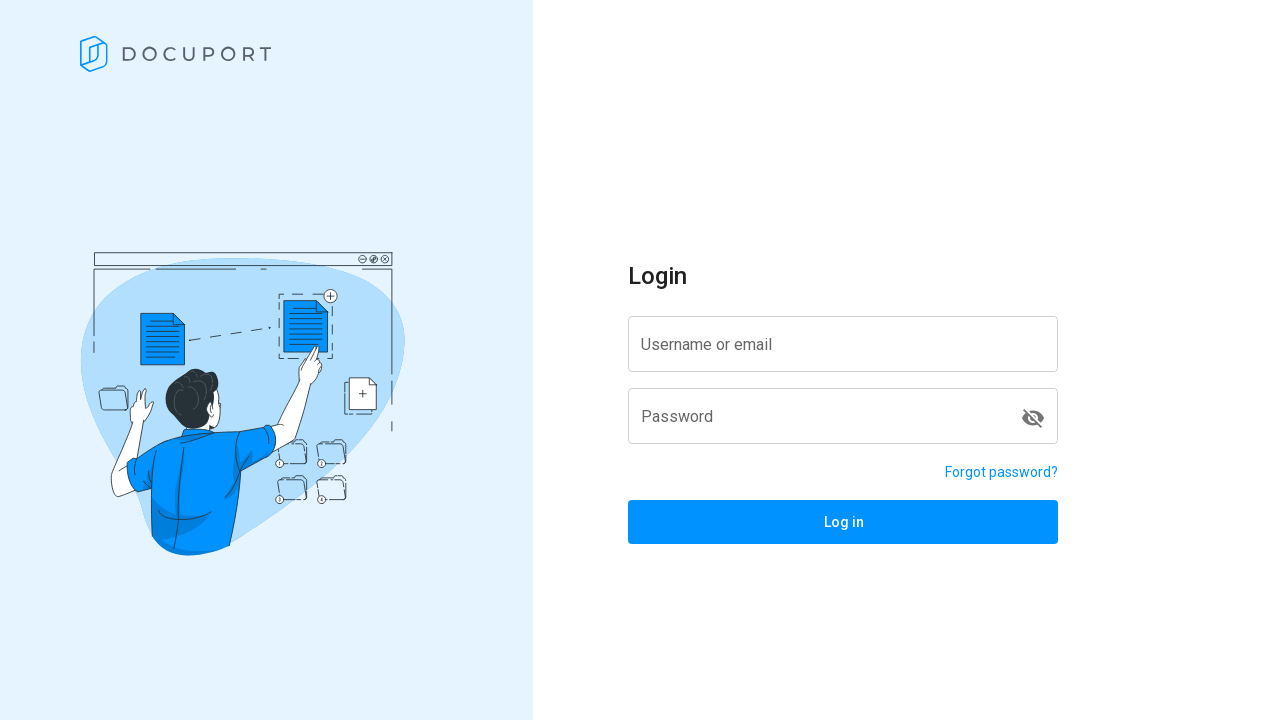